Tests window handling functionality by clicking a button that opens a new window and verifying multiple windows are opened

Starting URL: https://www.hyrtutorials.com/p/window-handles-practice.html

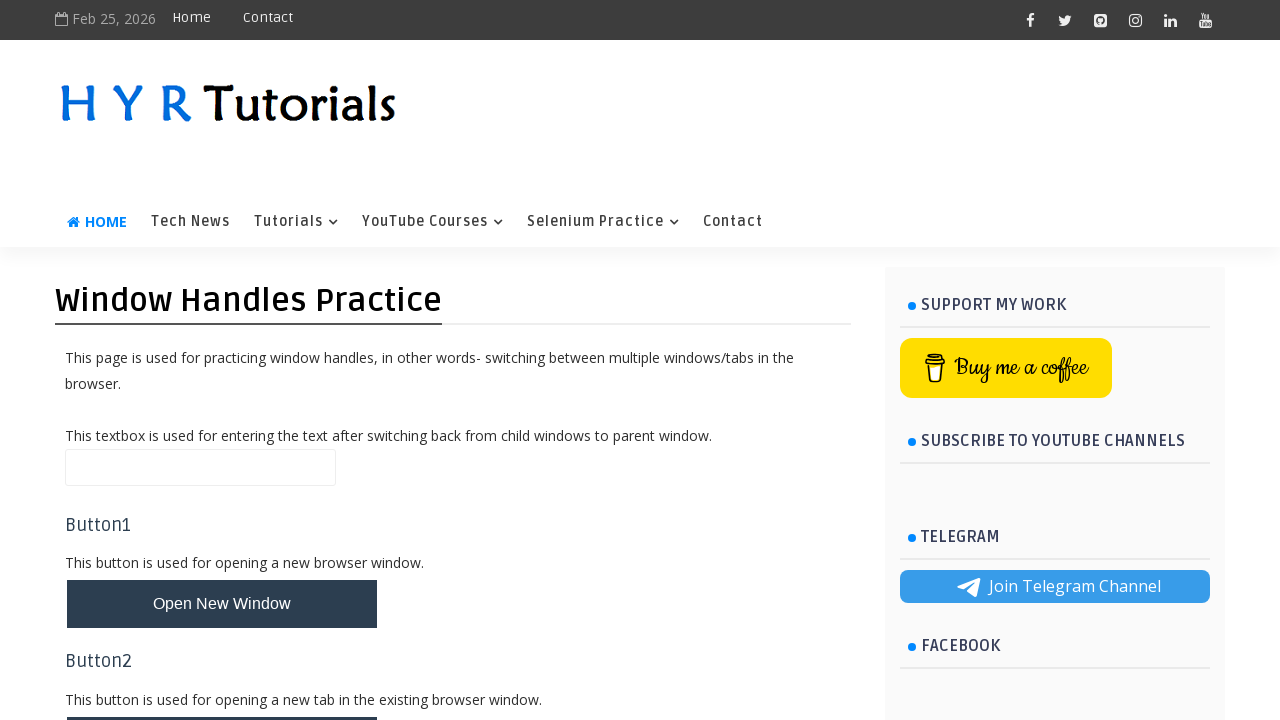

Clicked button to open a new window at (222, 604) on #newWindowBtn
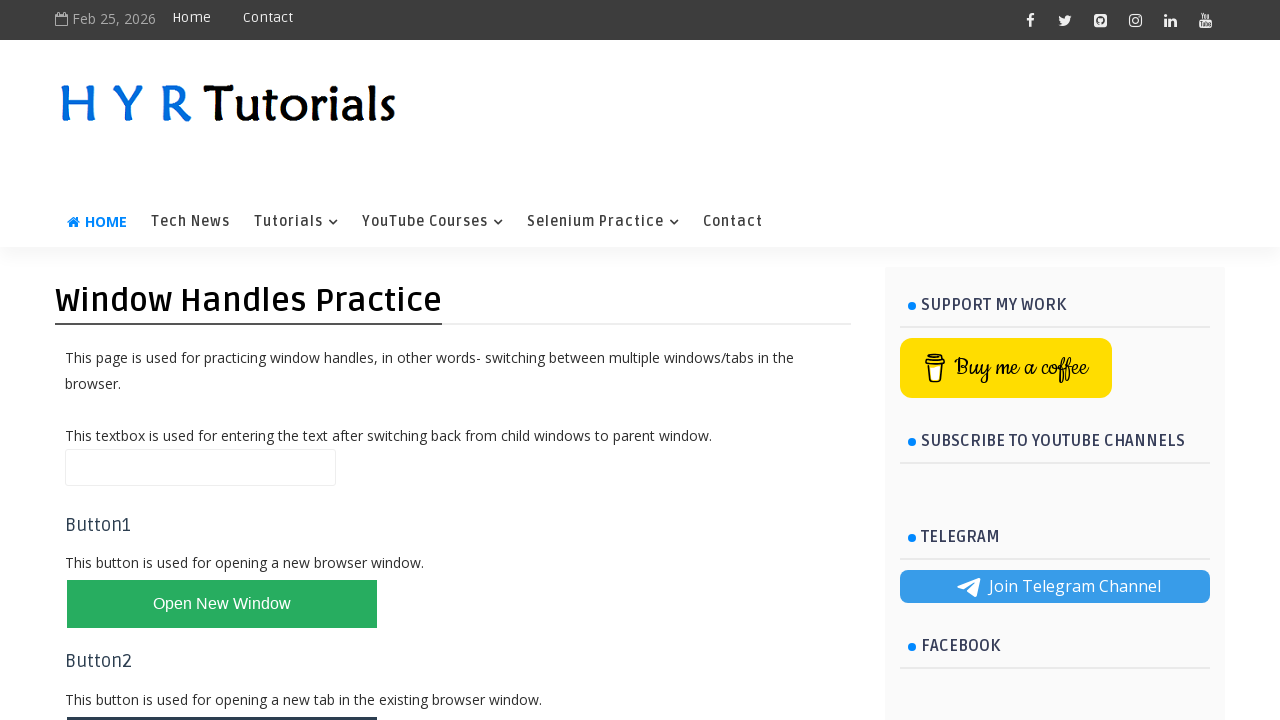

Waited 2 seconds for new window to open
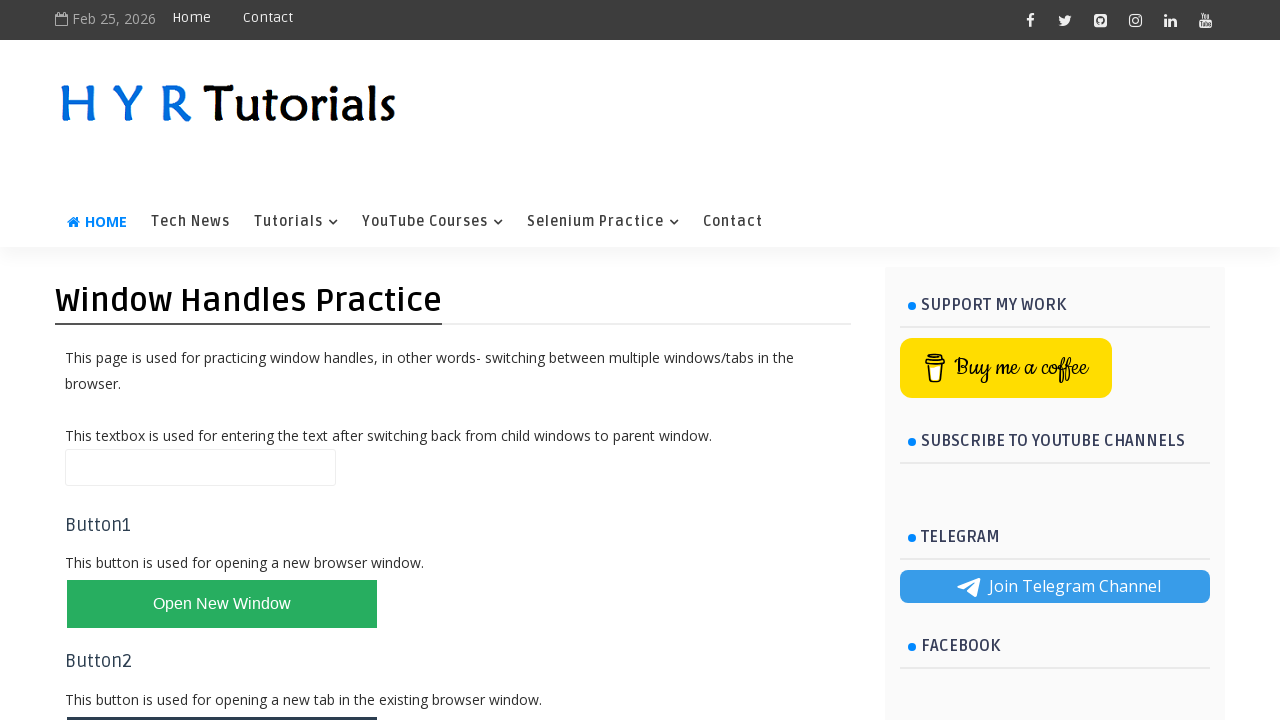

Verified multiple windows opened - Total windows: 2
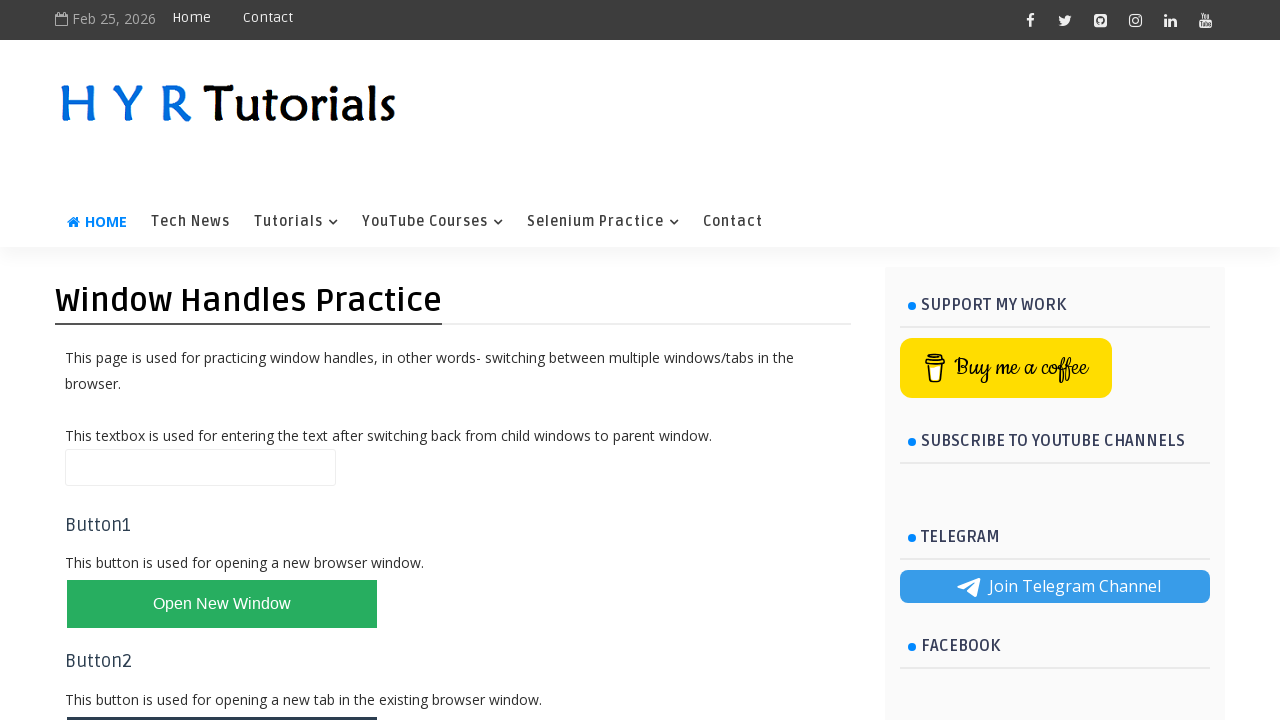

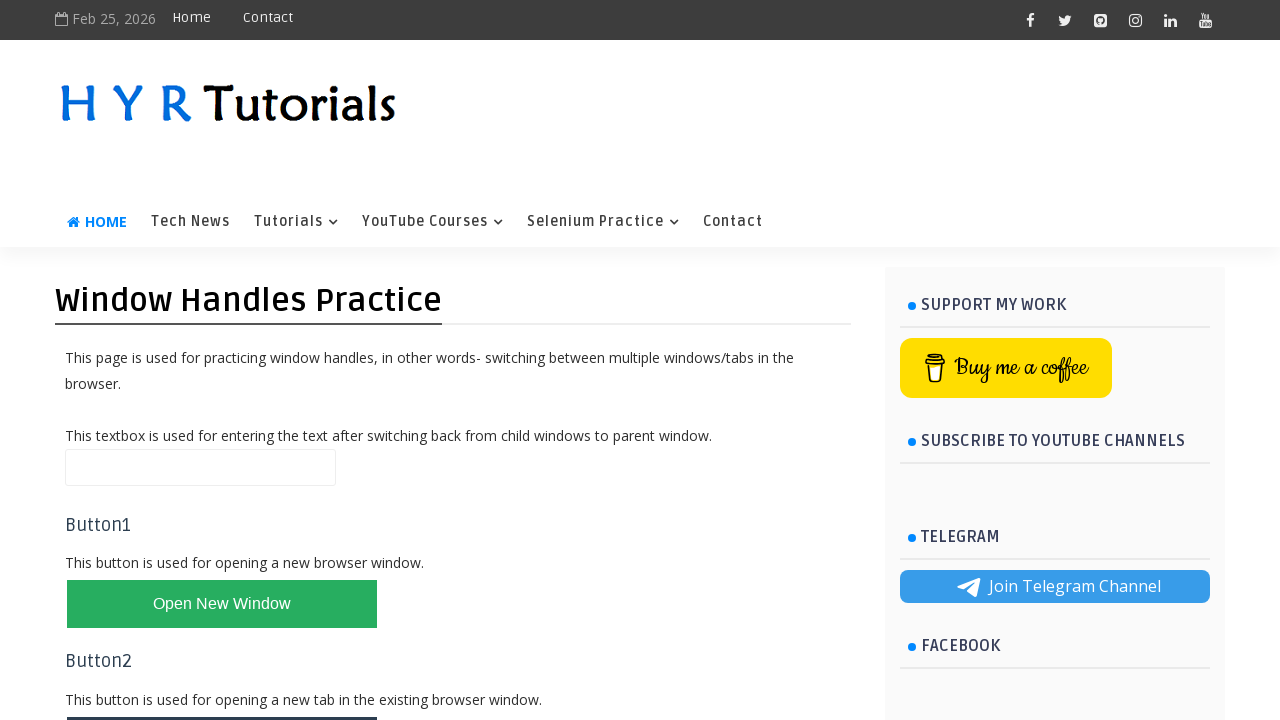